Tests the export functionality on the IEX Green Day Ahead Market snapshot page by clicking the Export button and then the Export Excel button.

Starting URL: https://www.iexindia.com/market-data/green-day-ahead-market/market-snapshot

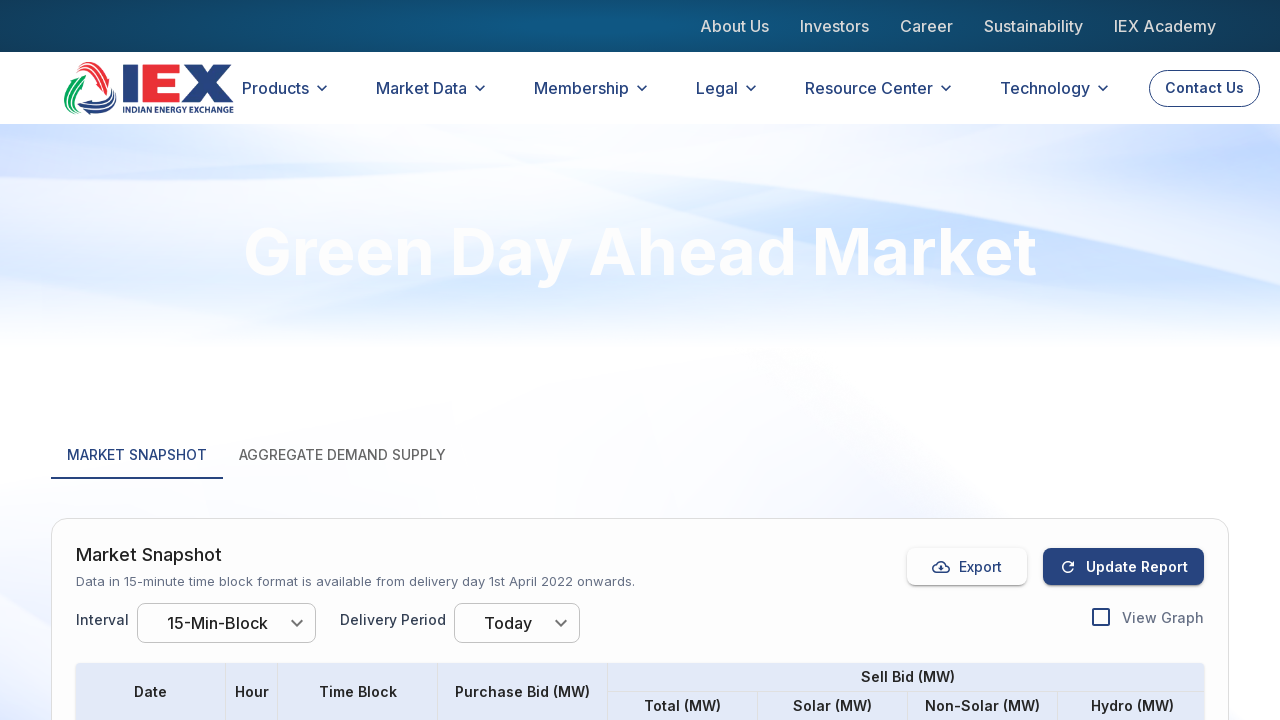

Waited for page to fully load (networkidle state)
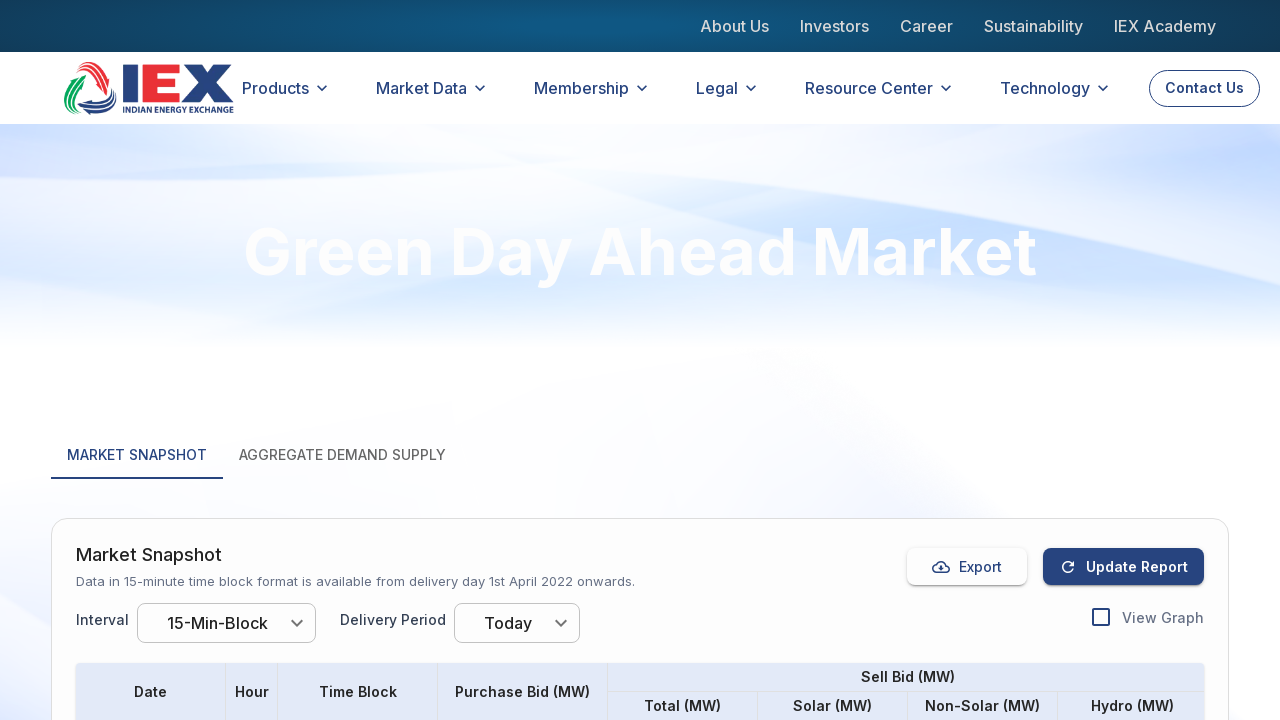

Clicked the Export button at (967, 567) on button:has-text('Export')
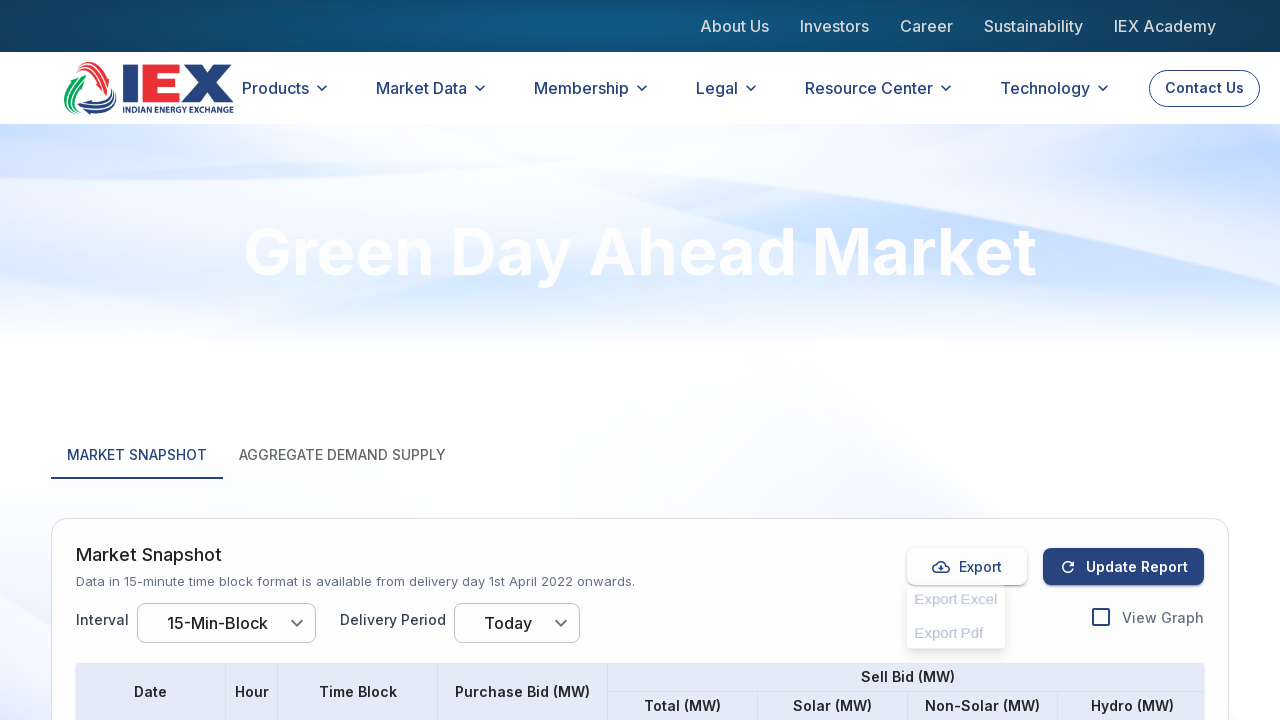

Waited for Export Excel button to appear
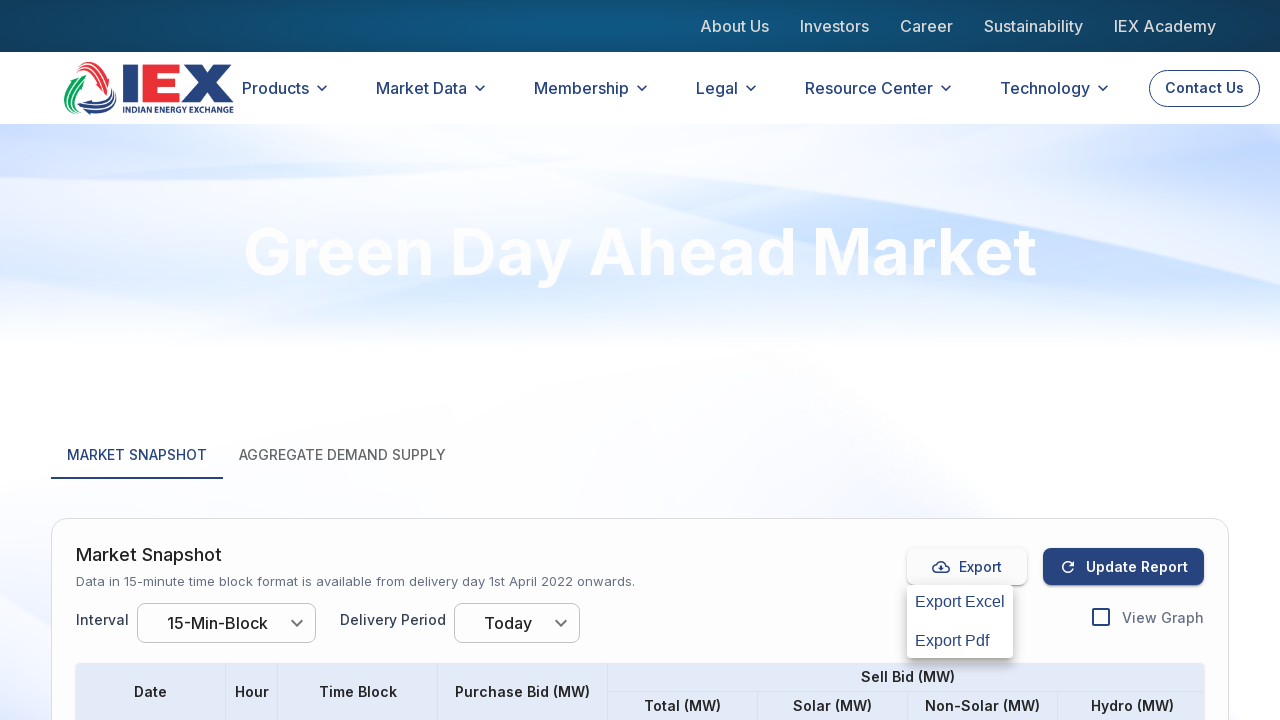

Clicked the Export Excel button to download the file at (960, 602) on button:has-text('Export Excel')
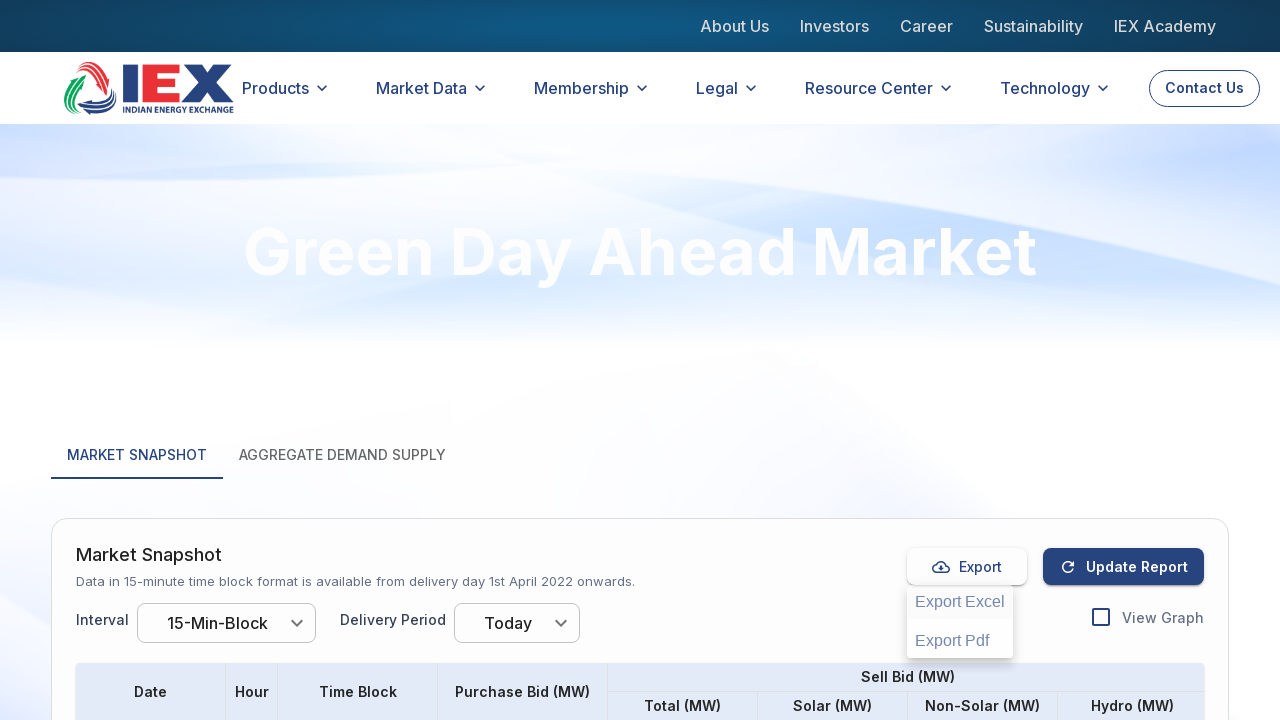

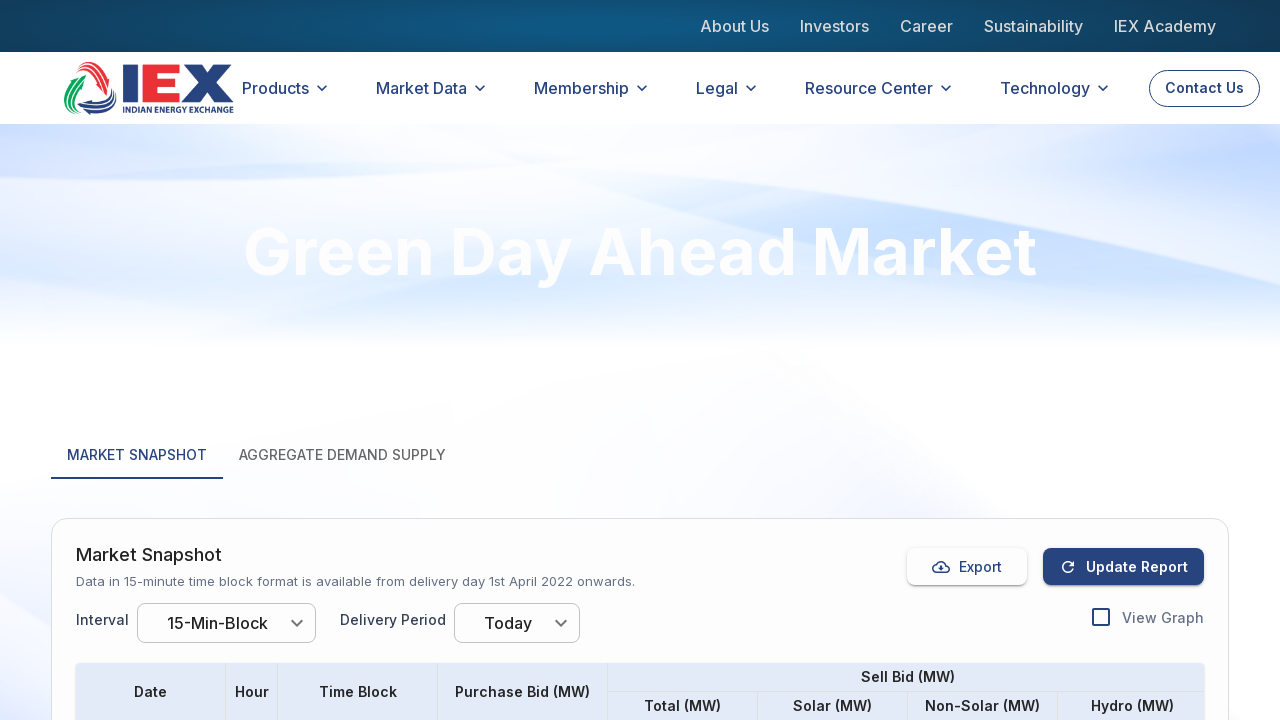